Simple test that navigates to the Automation Testing UK website and maximizes the browser window to verify the page loads successfully.

Starting URL: https://www.automationtesting.co.uk/

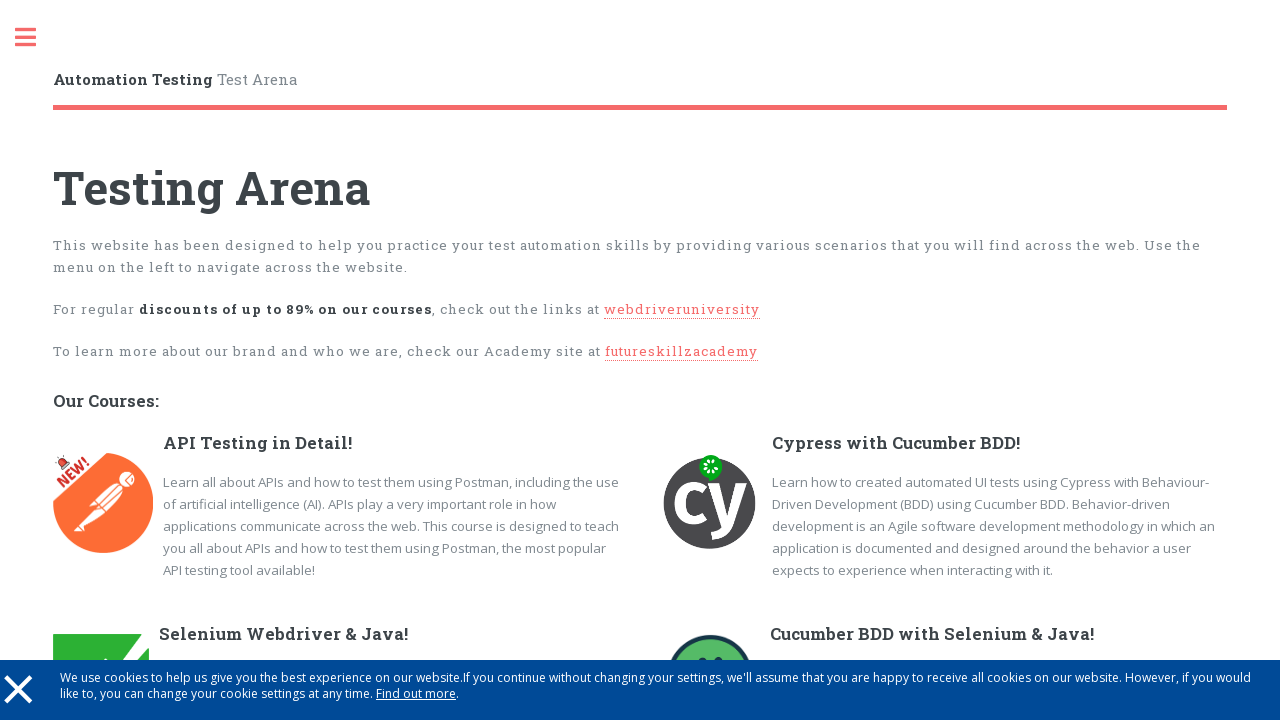

Page DOM content loaded
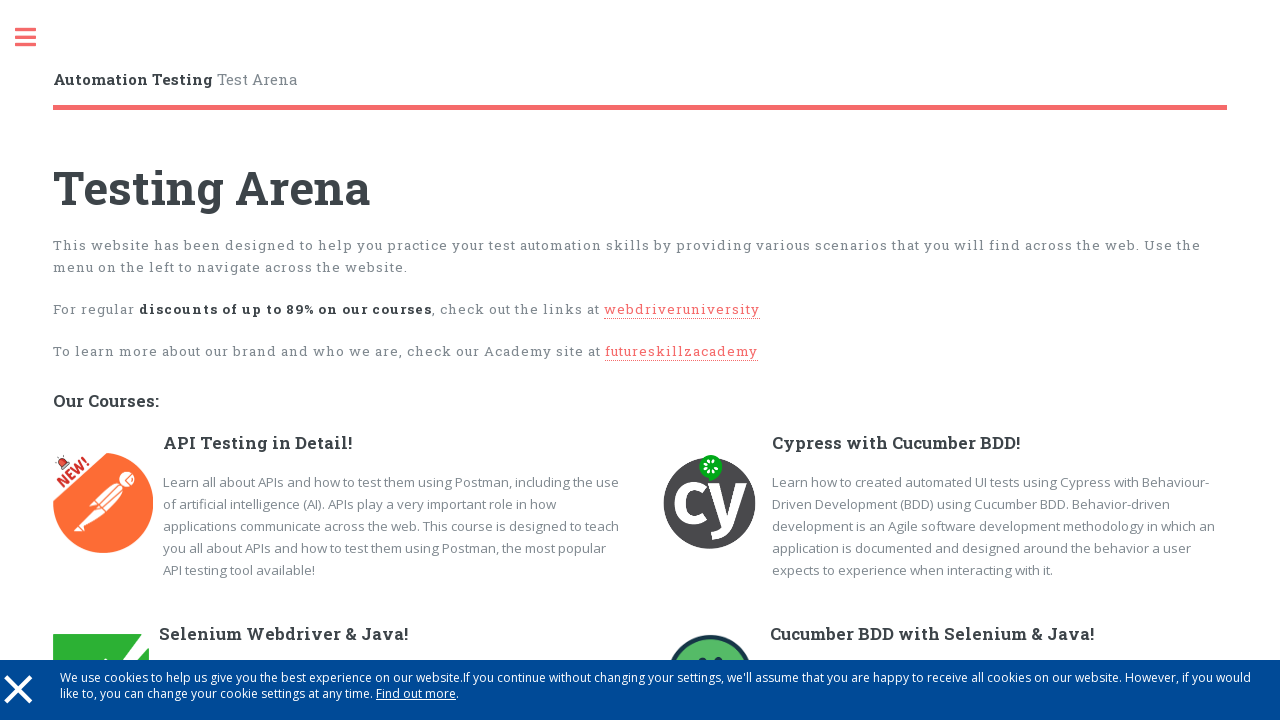

Browser window maximized to 1920x1080
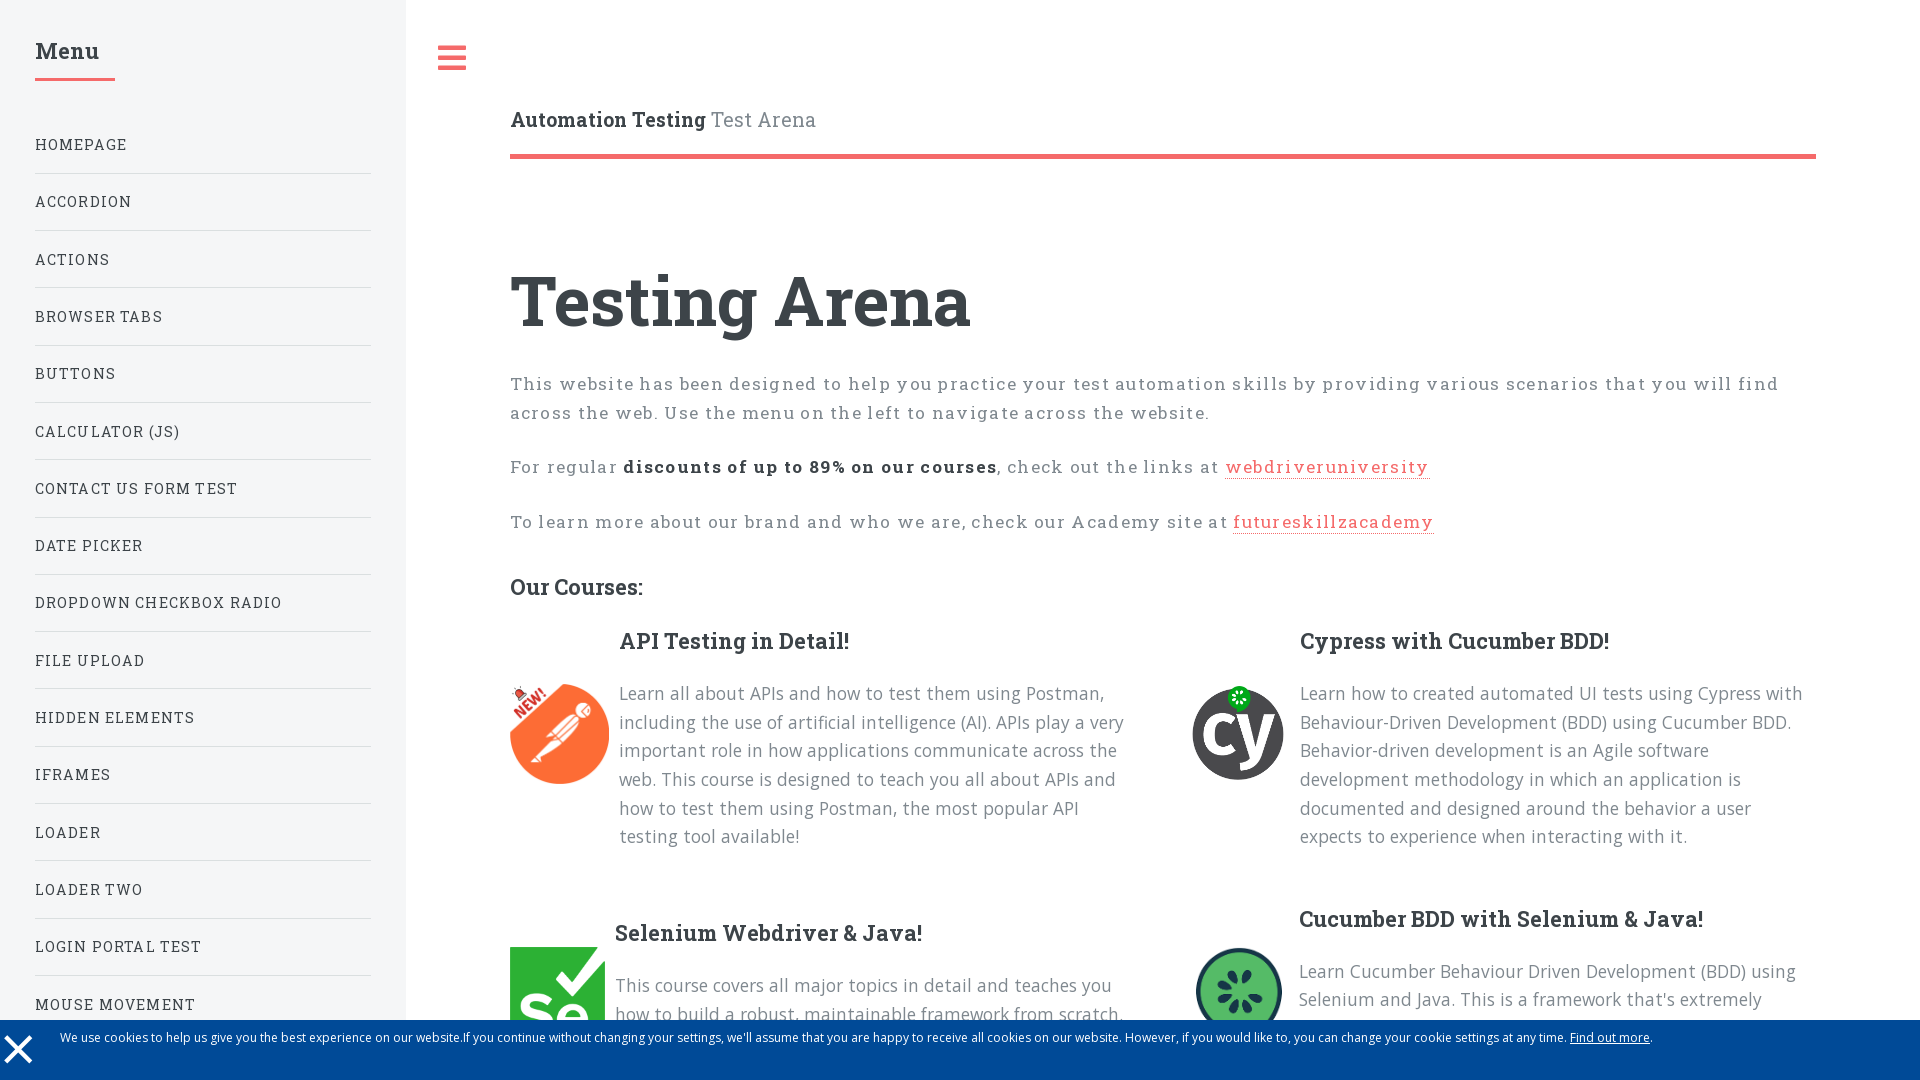

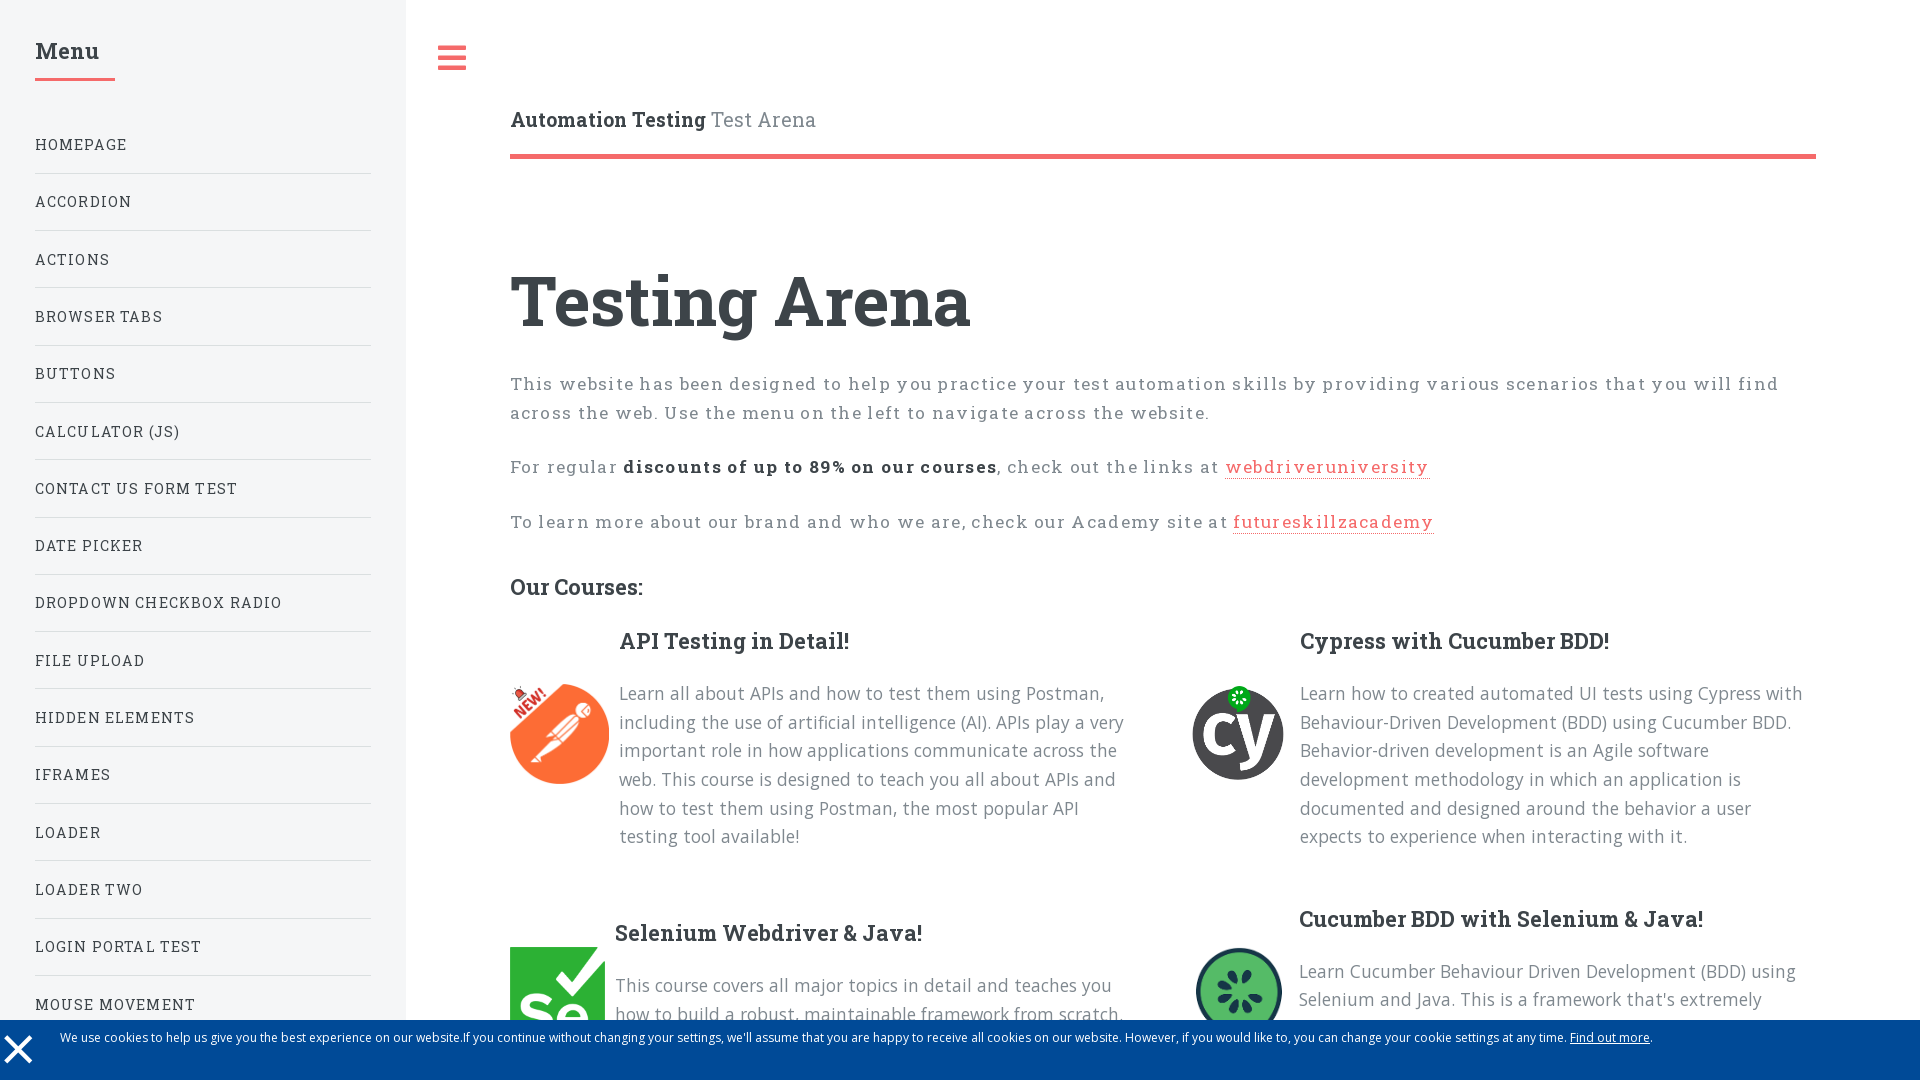